Navigates to a Wix website, clicks on the "Shop Women" link, and verifies that products priced at $85 do not include "socks" in their name.

Starting URL: https://symonstorozhenko.wixsite.com/website-1

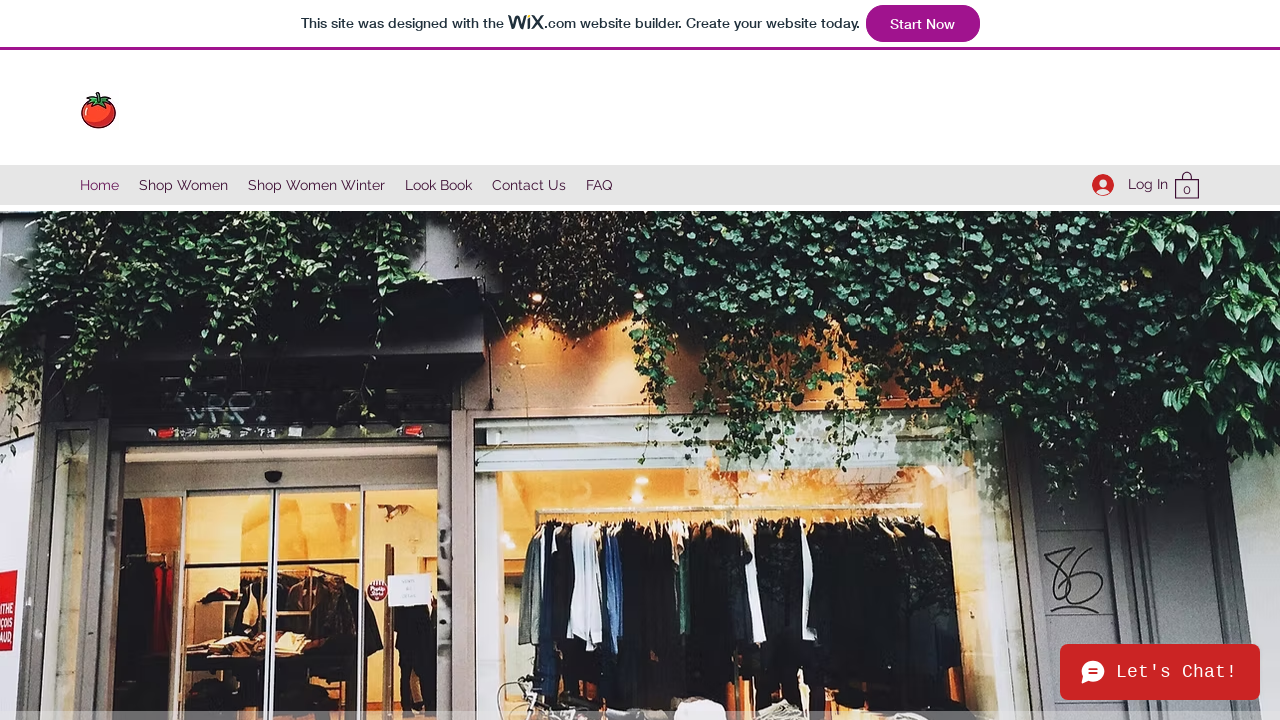

Waited for page to fully load (networkidle)
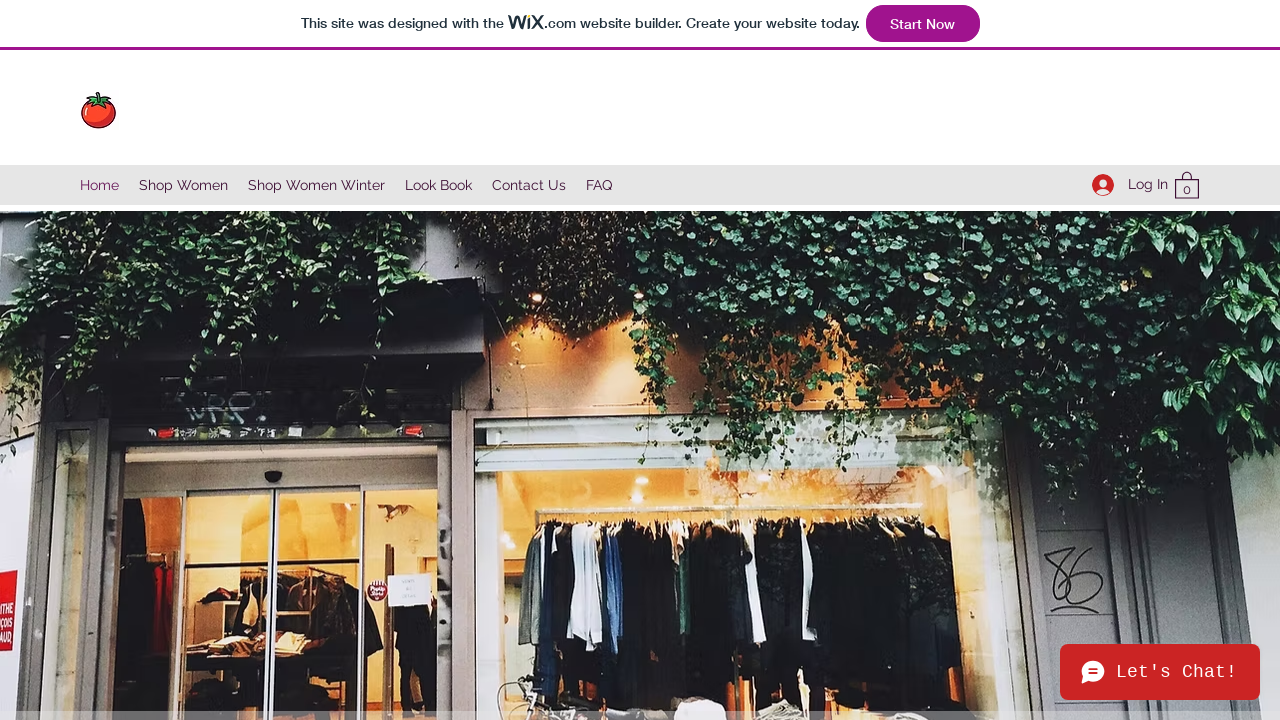

Clicked on 'Shop Women' link at (184, 185) on internal:role=link[name="Shop Women"s]
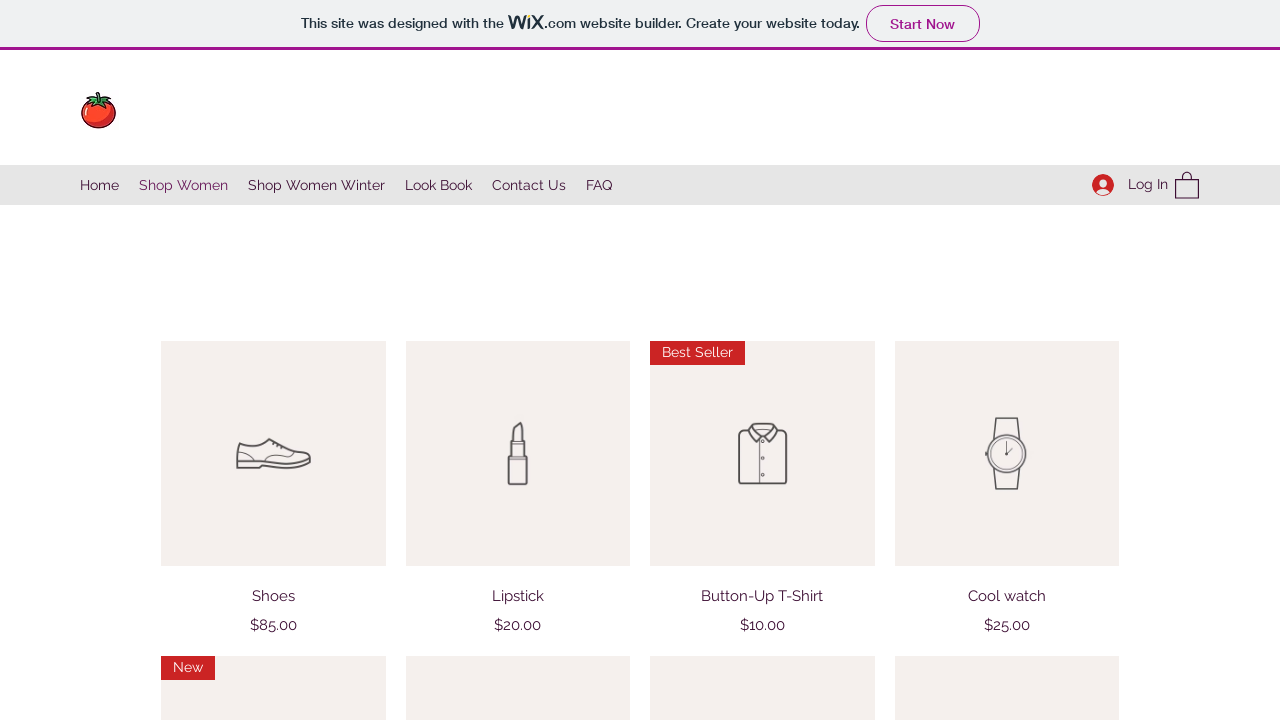

Waited for shop page to fully load (networkidle)
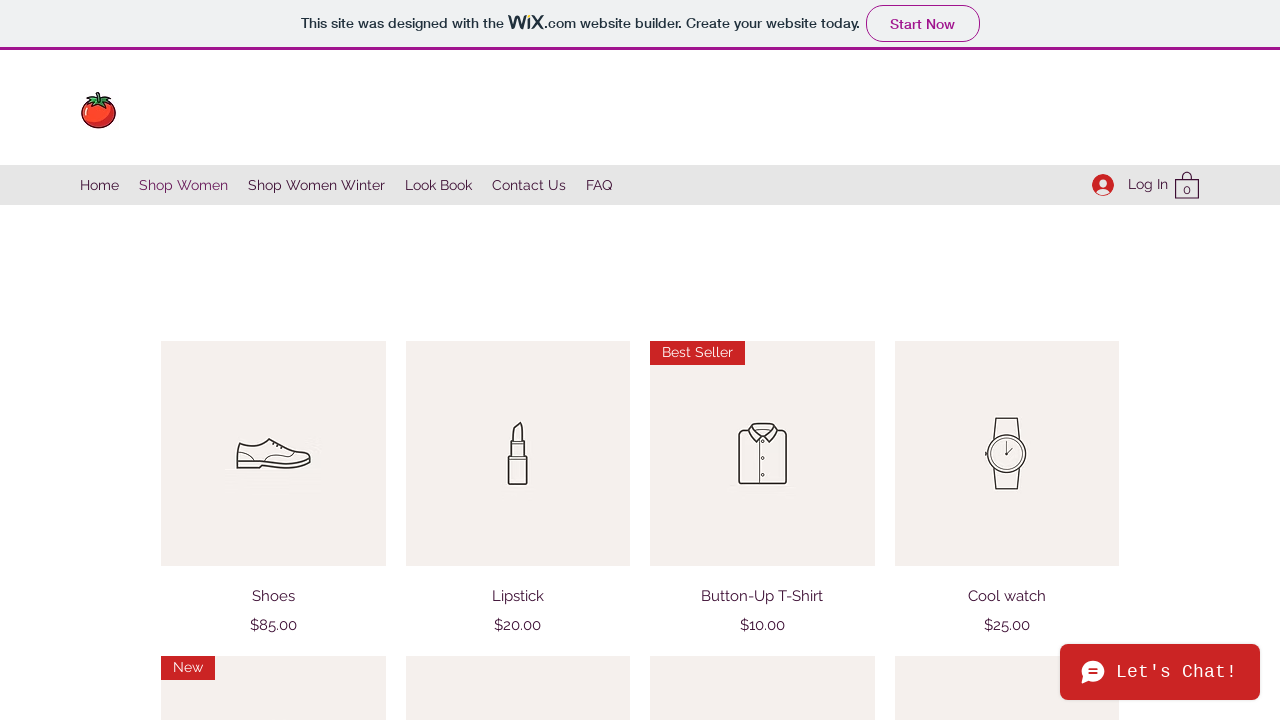

Verified product priced at $85 does not contain 'socks':  ShoesPrice$85.00
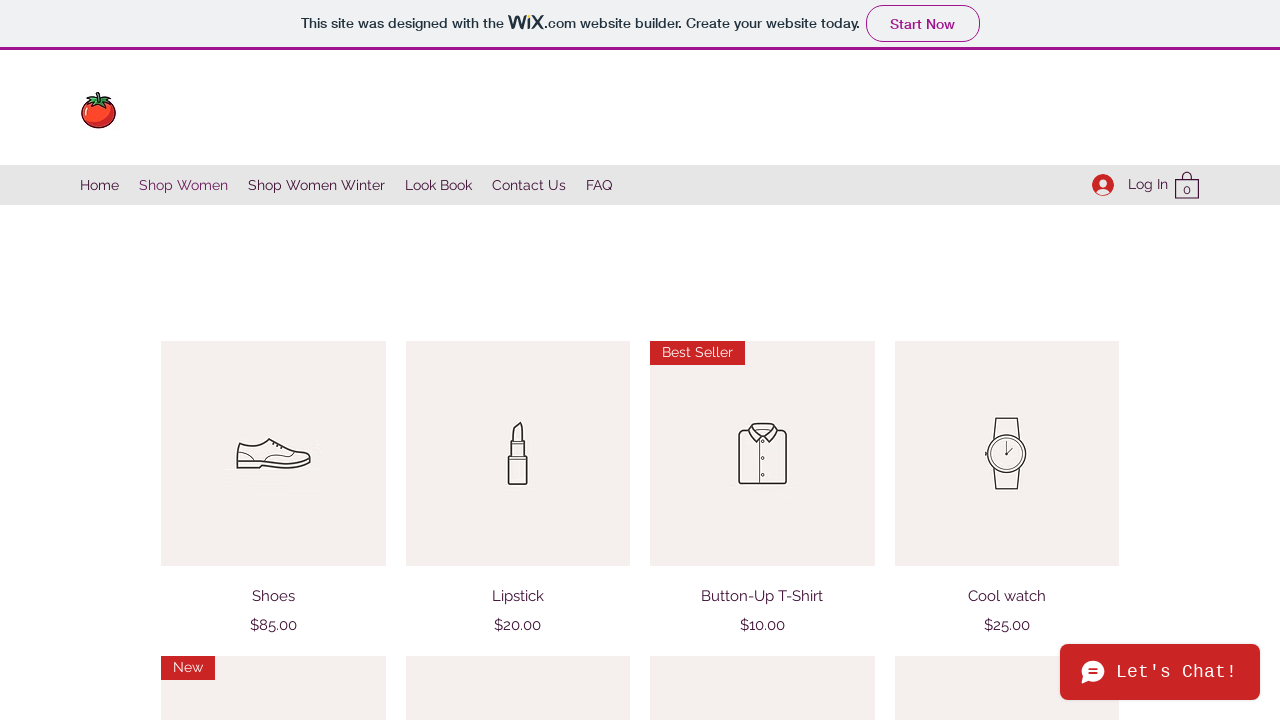

Verified product priced at $85 does not contain 'socks':  I'm a productPrice$85.00
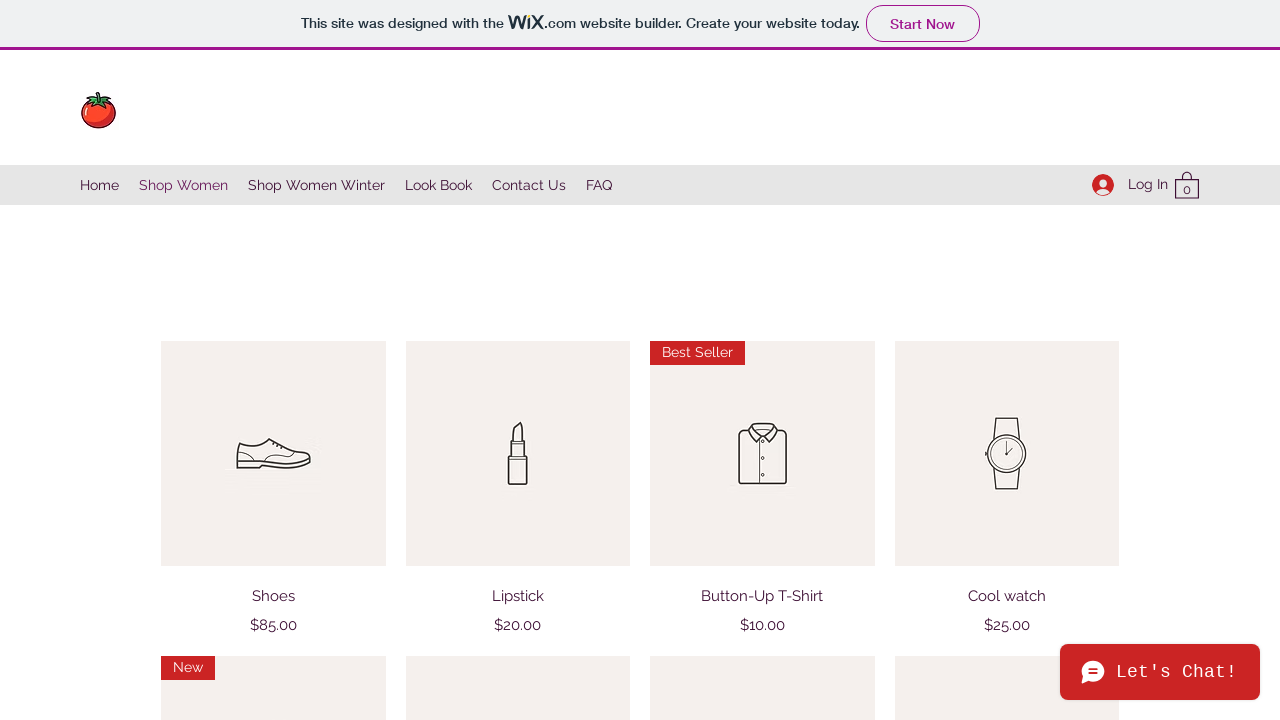

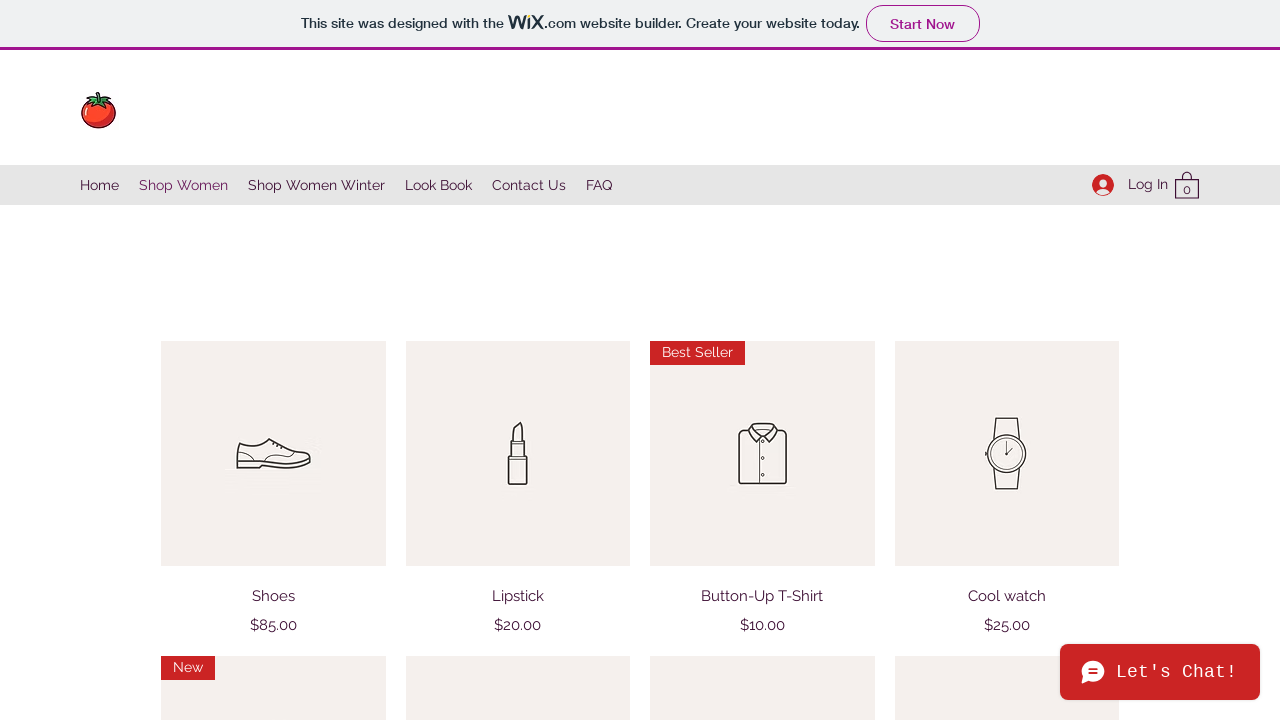